Tests if the calculator correctly subtracts two numbers (13 - 2 = 11) using build 1

Starting URL: https://testsheepnz.github.io/BasicCalculator

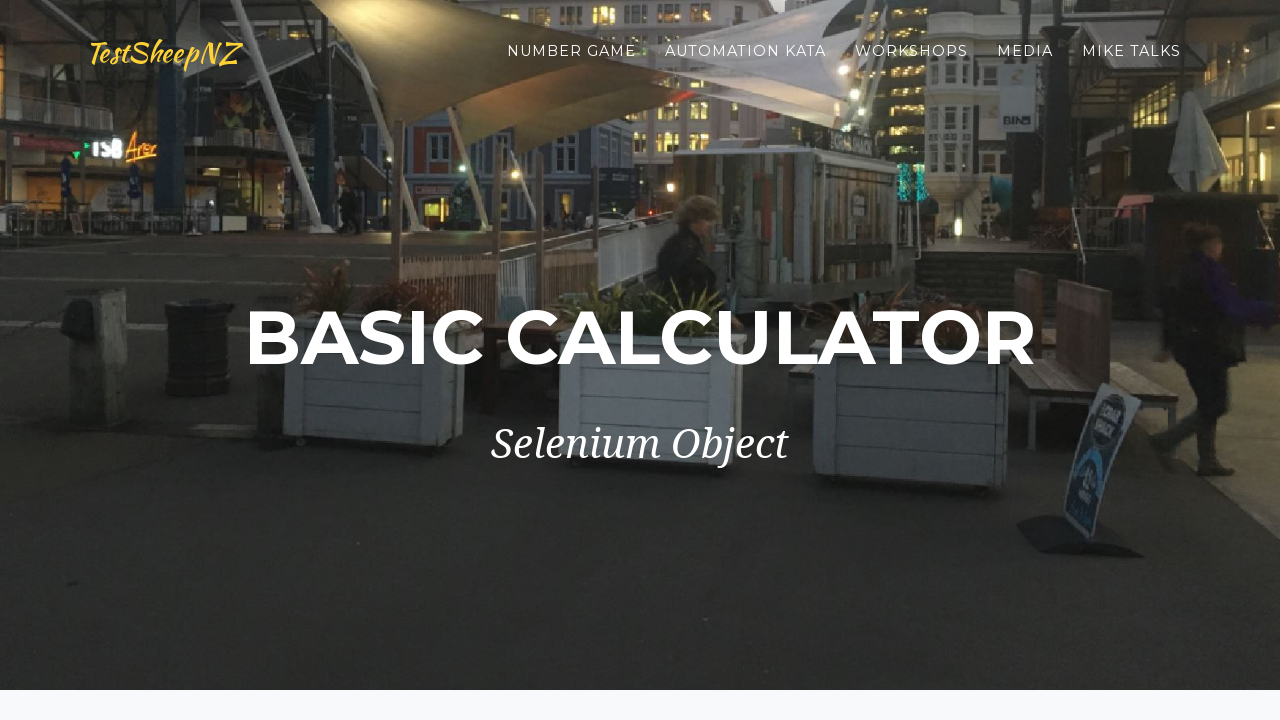

Selected build 1 from dropdown on #selectBuild
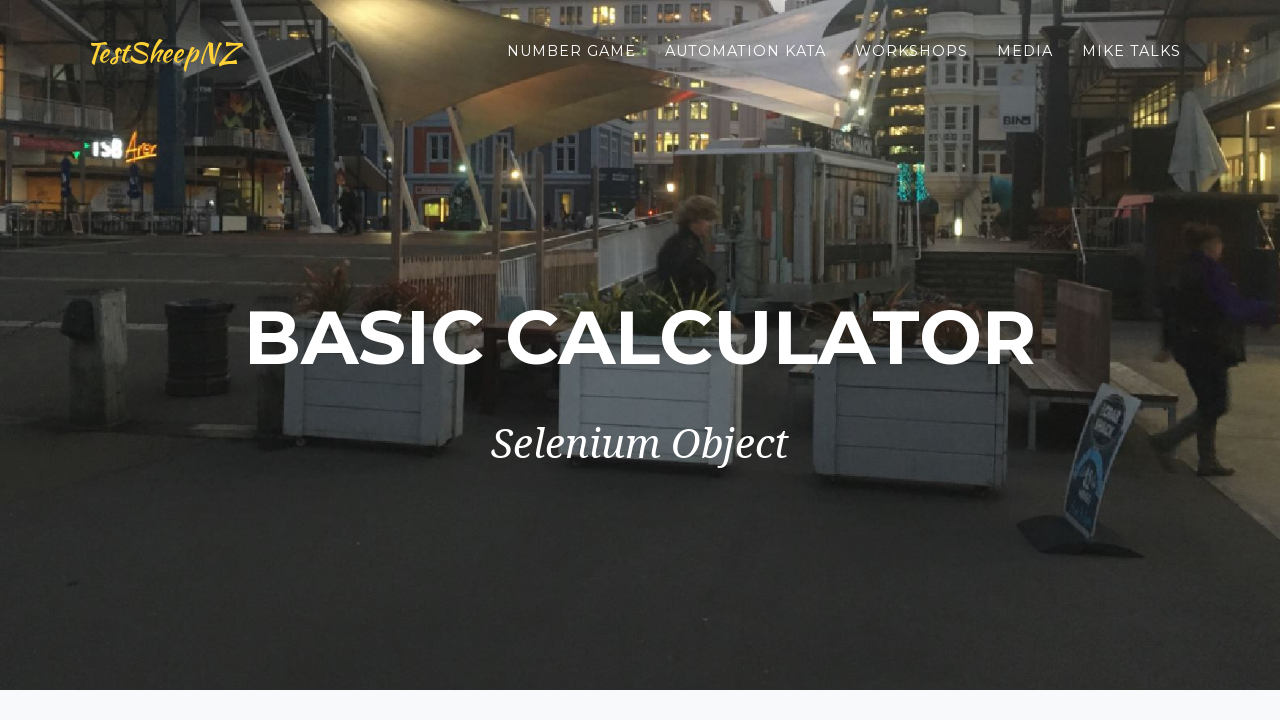

Entered first number 13 in number1Field on #number1Field
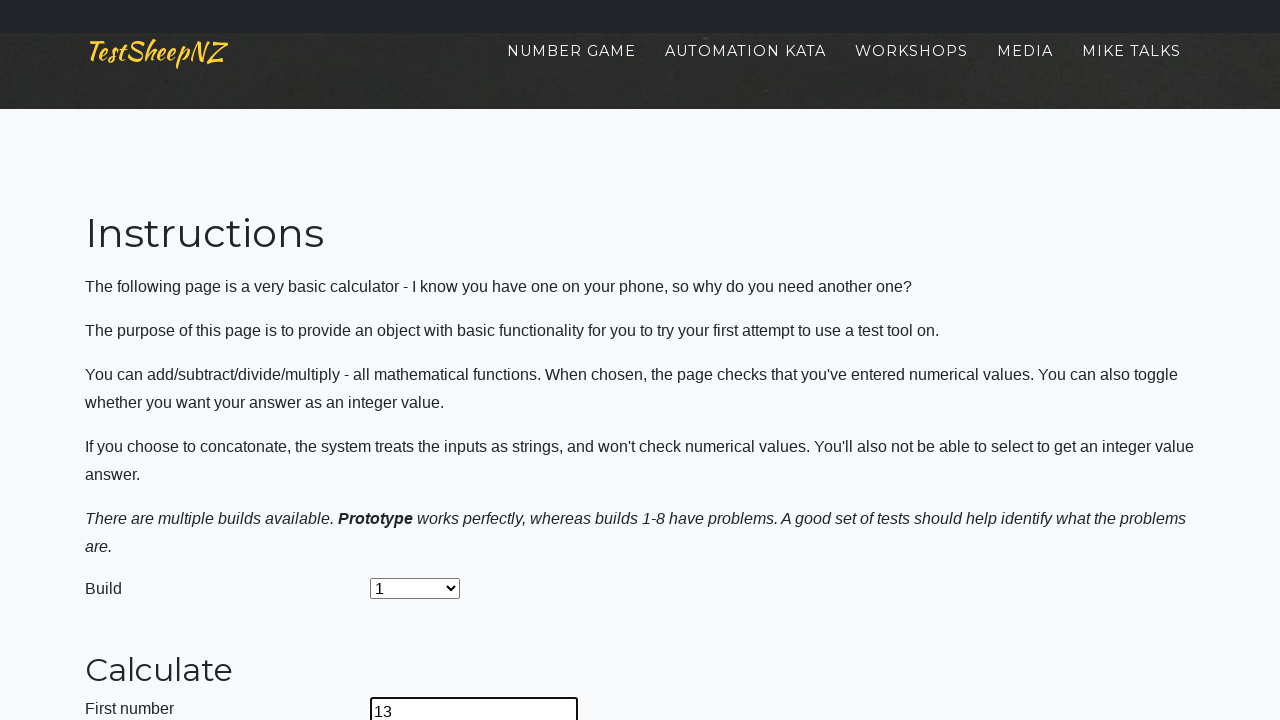

Entered second number 2 in number2Field on #number2Field
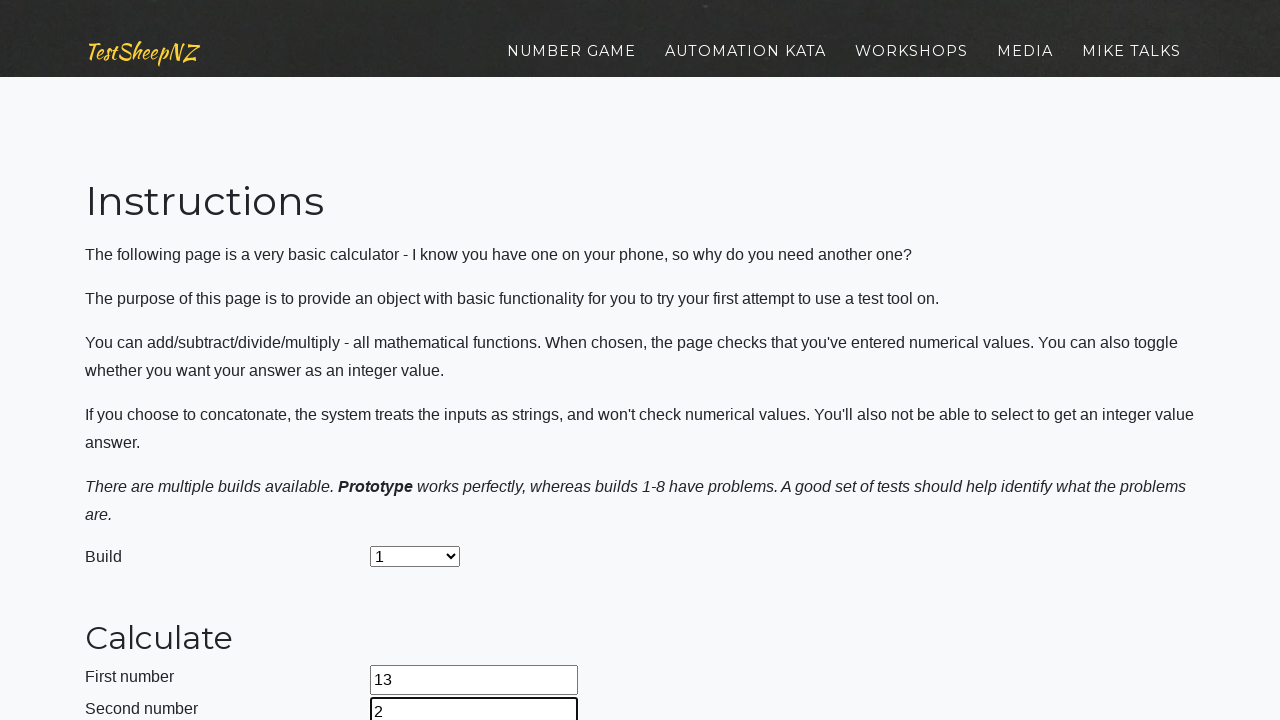

Selected subtraction operation from dropdown on #selectOperationDropdown
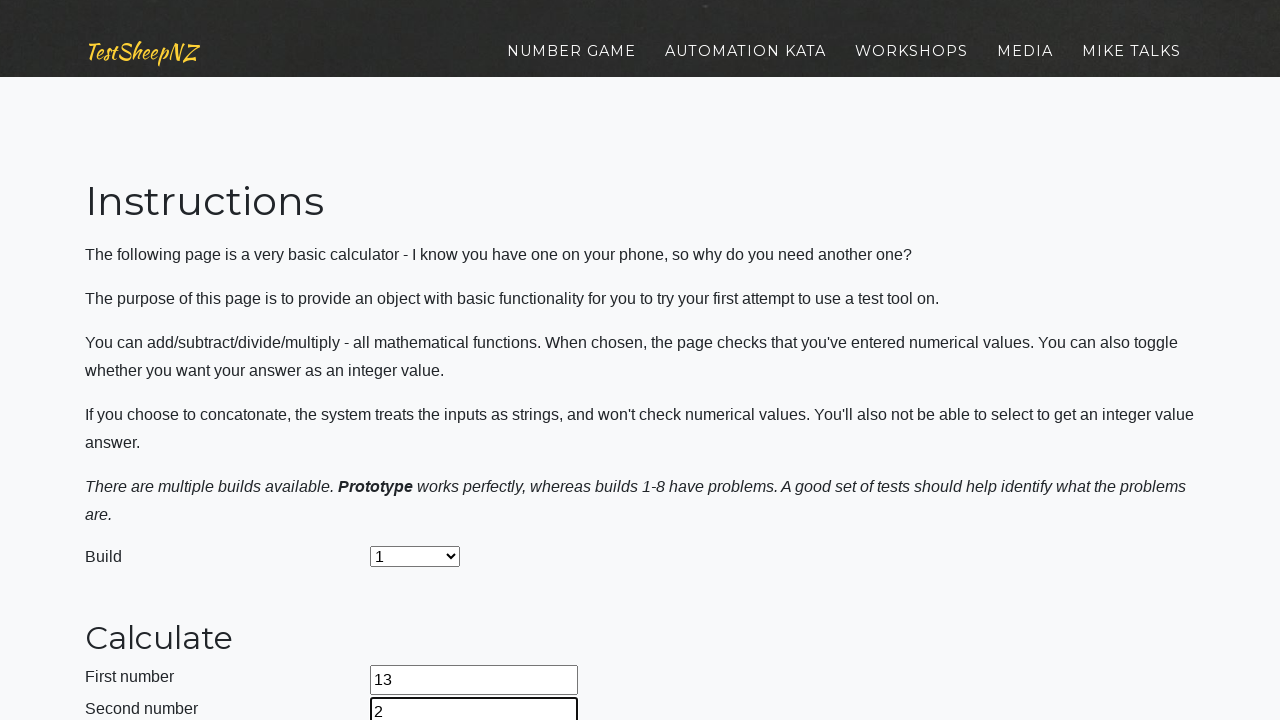

Clicked calculate button to perform subtraction at (422, 361) on #calculateButton
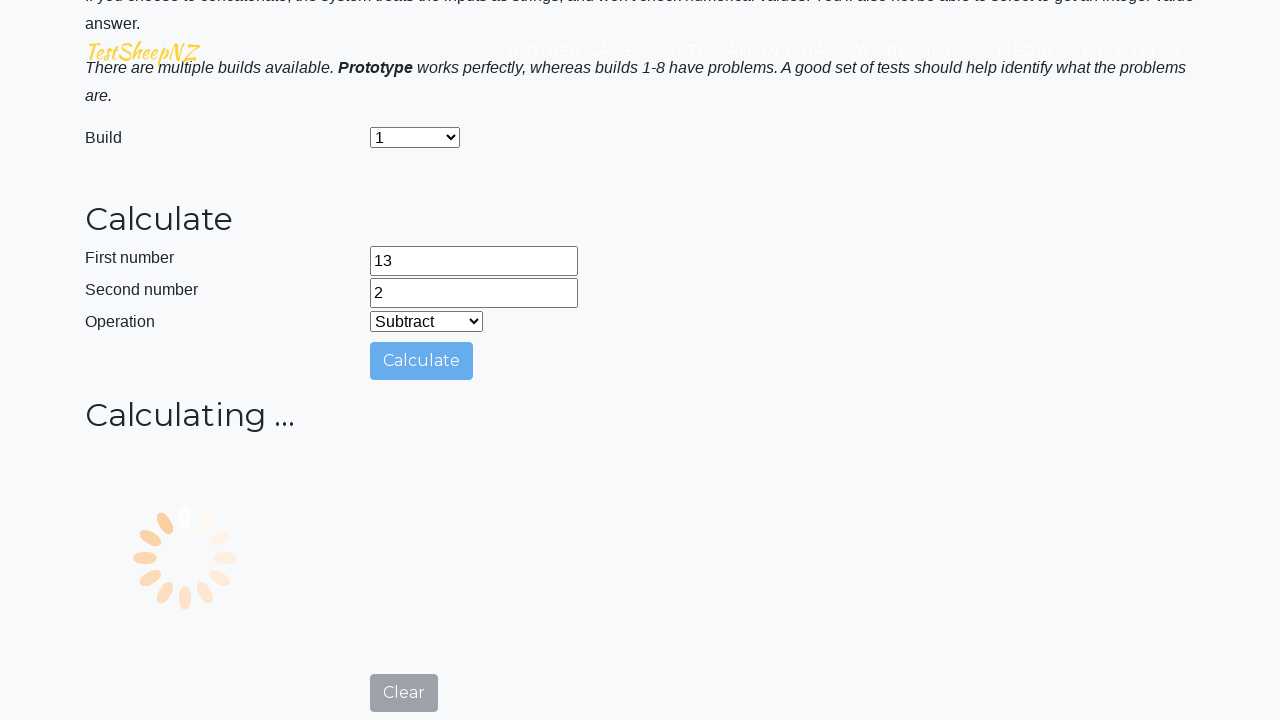

Result field loaded, calculation complete
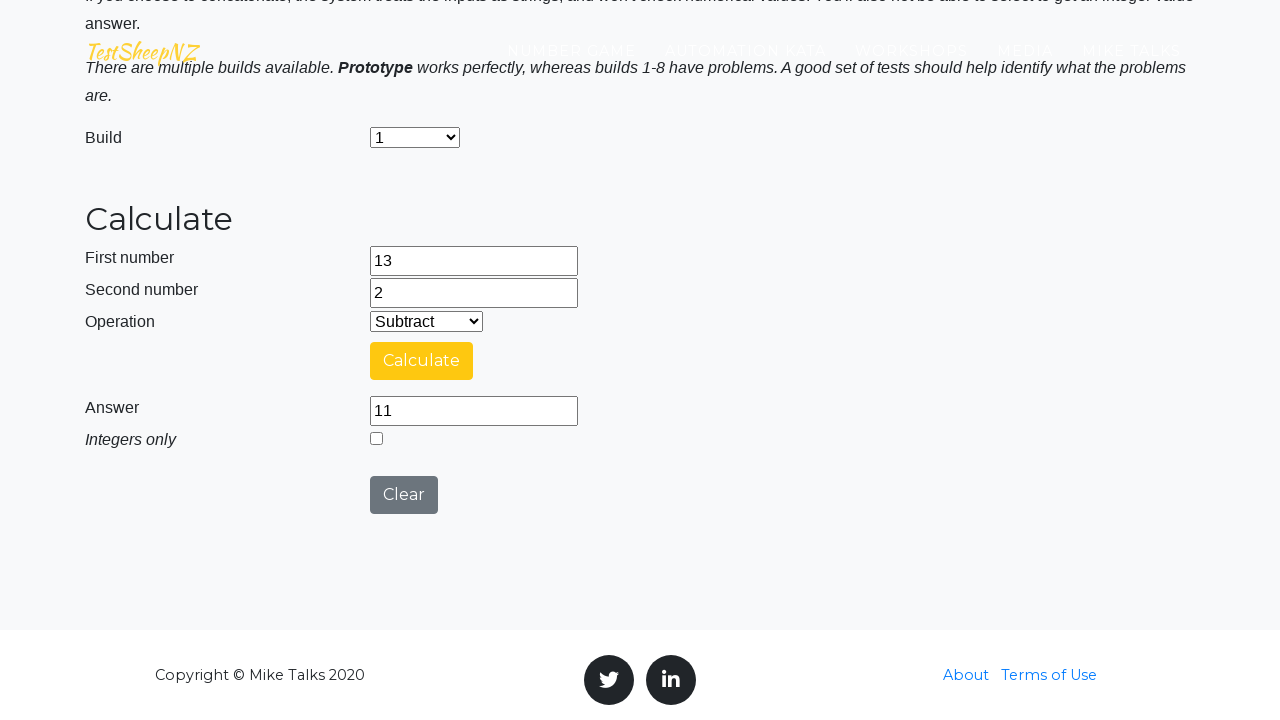

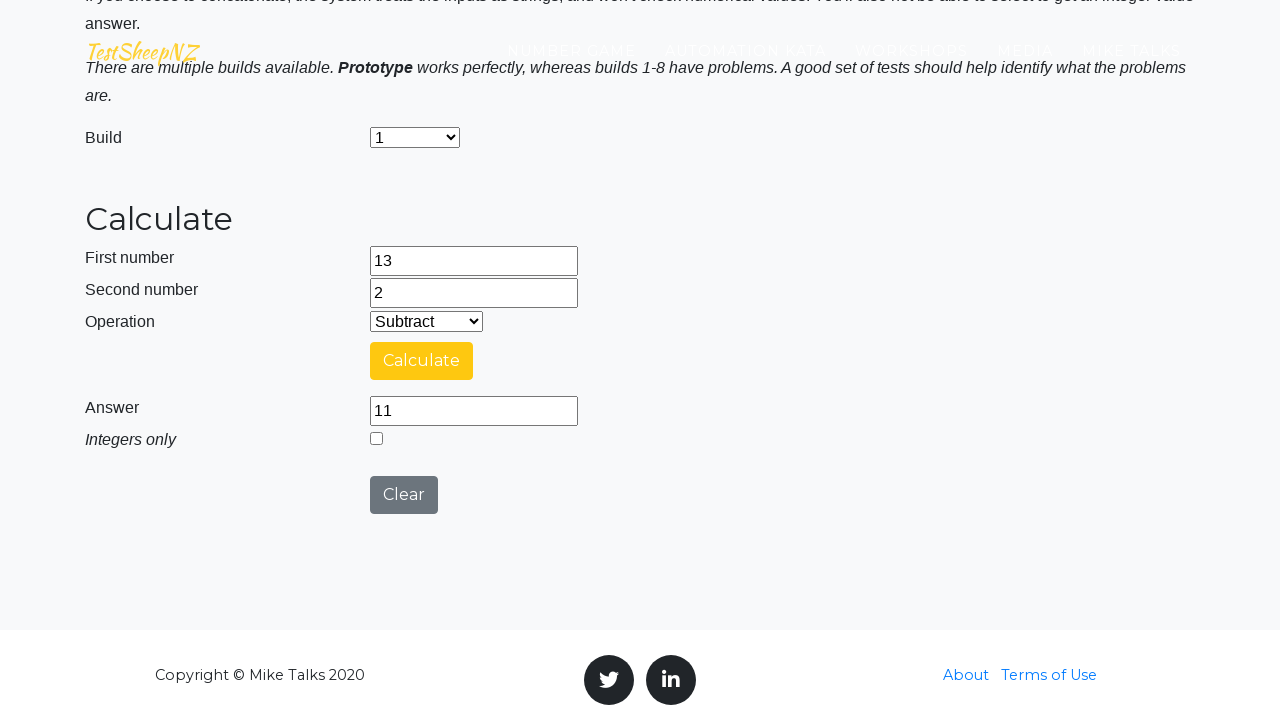